Tests form interactions on a dummy website by clicking radio buttons and checkbox elements

Starting URL: https://automationbysqatools.blogspot.com/2021/05/dummy-website.html

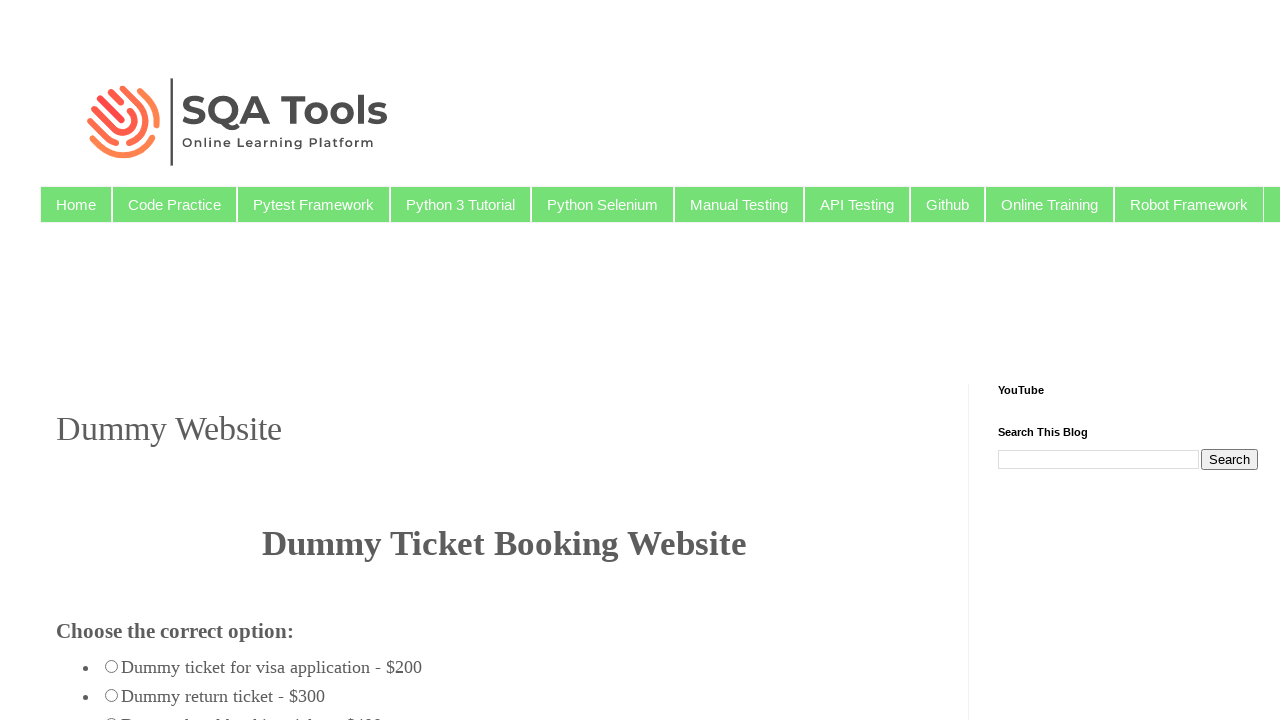

Clicked radio button with value 'radio_678' at (112, 714) on input[value='radio_678']
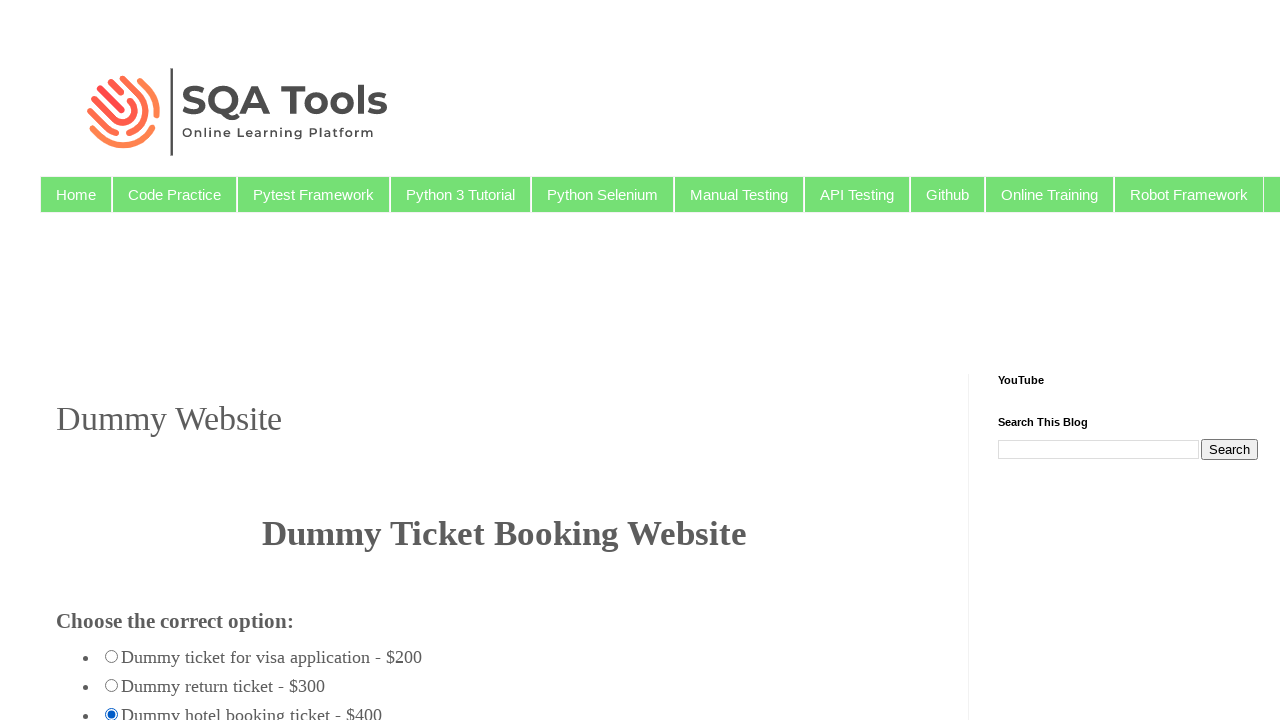

Radio button with value 'radio_124' was not clickable within timeout on input[value='radio_124']
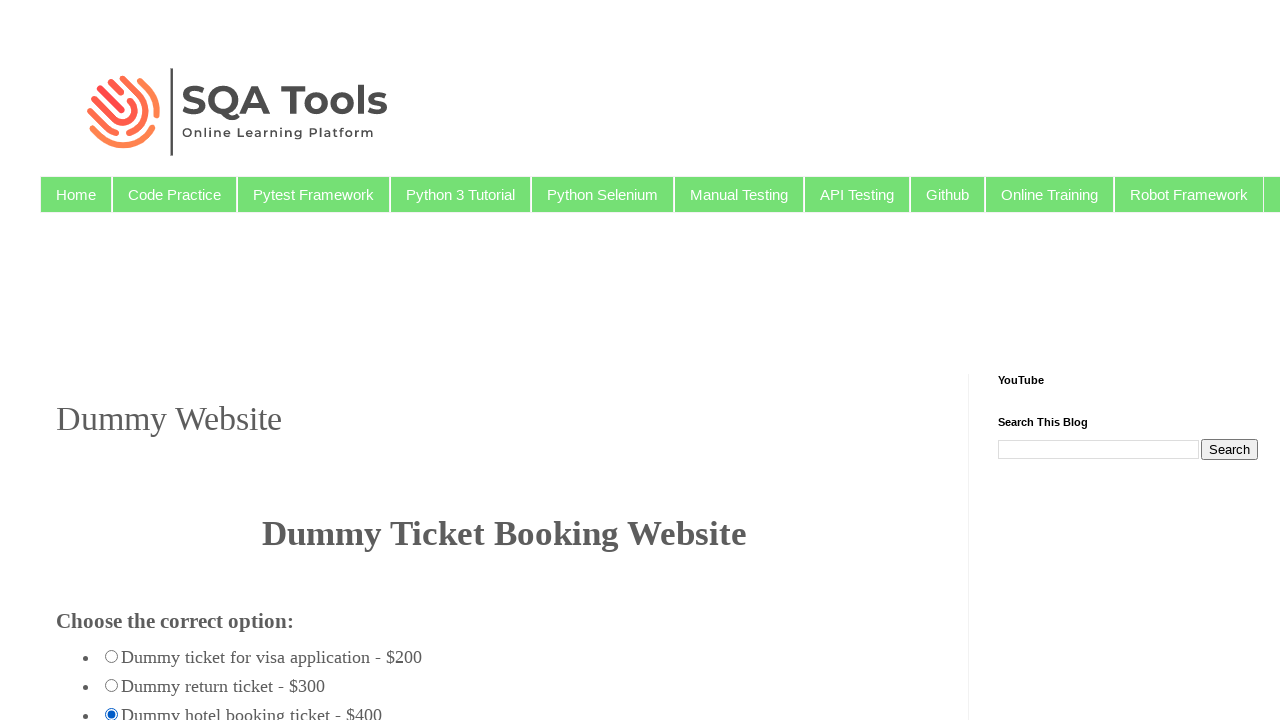

Clicked male checkbox/radio button element at (68, 360) on #male
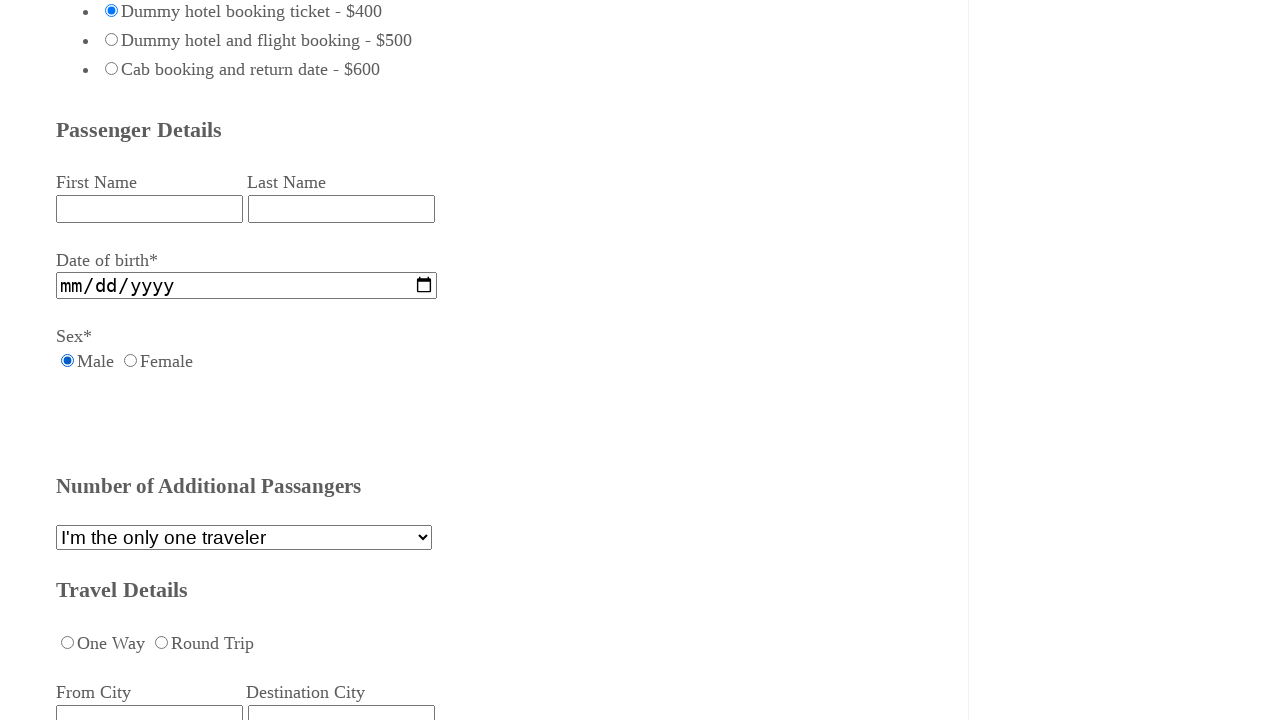

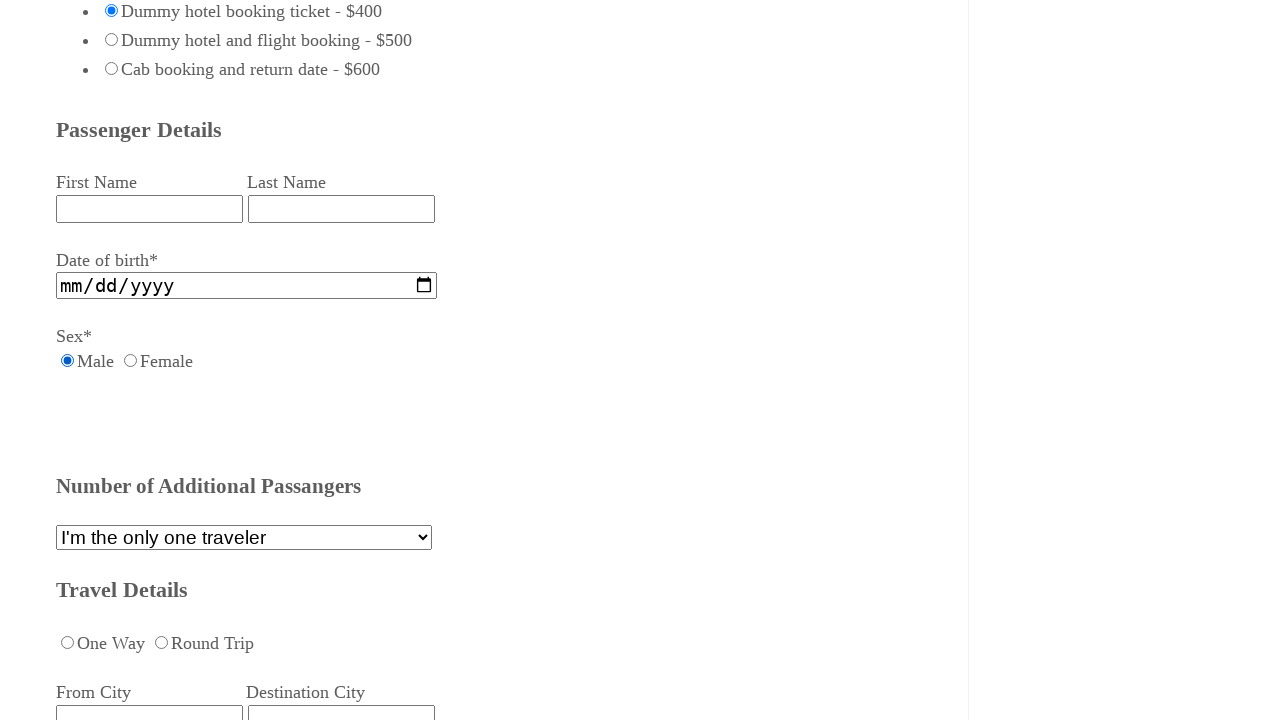